Tests table sorting functionality and pagination by clicking column headers, verifying sort order, and navigating through pages to find specific items

Starting URL: https://rahulshettyacademy.com/seleniumPractise/#/offers

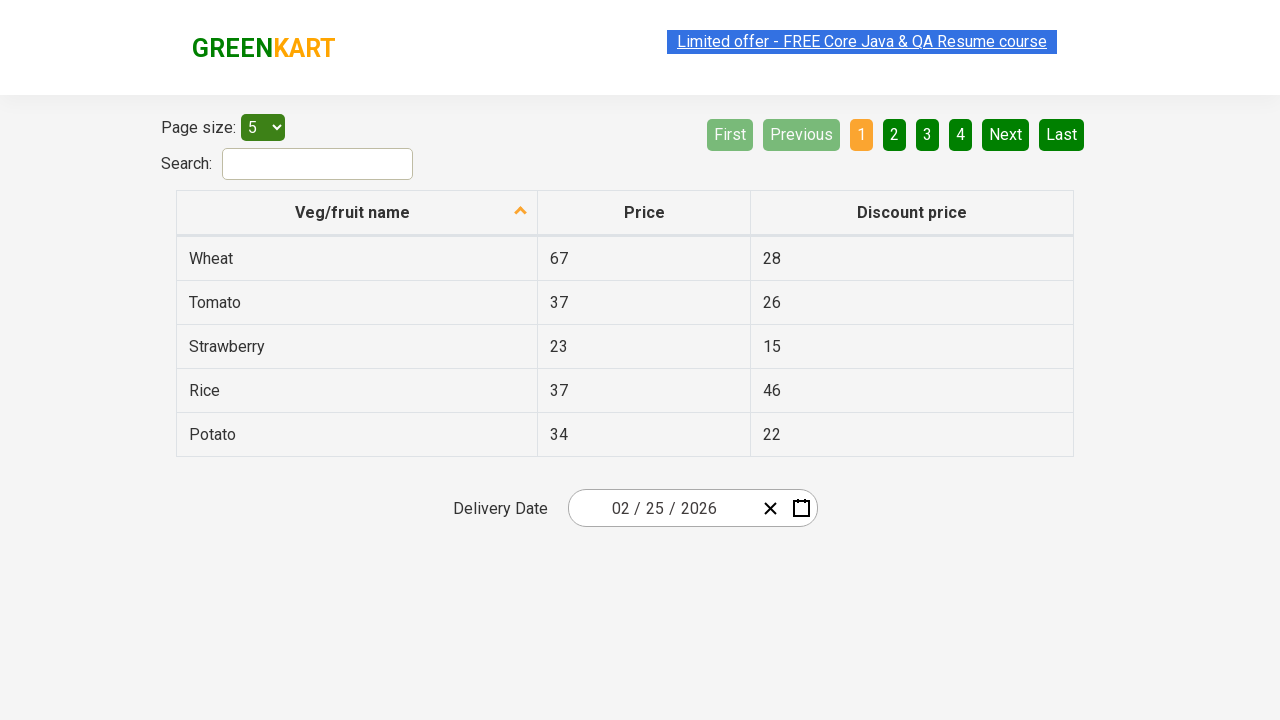

Clicked first column header to sort table at (357, 213) on th:nth-child(1)
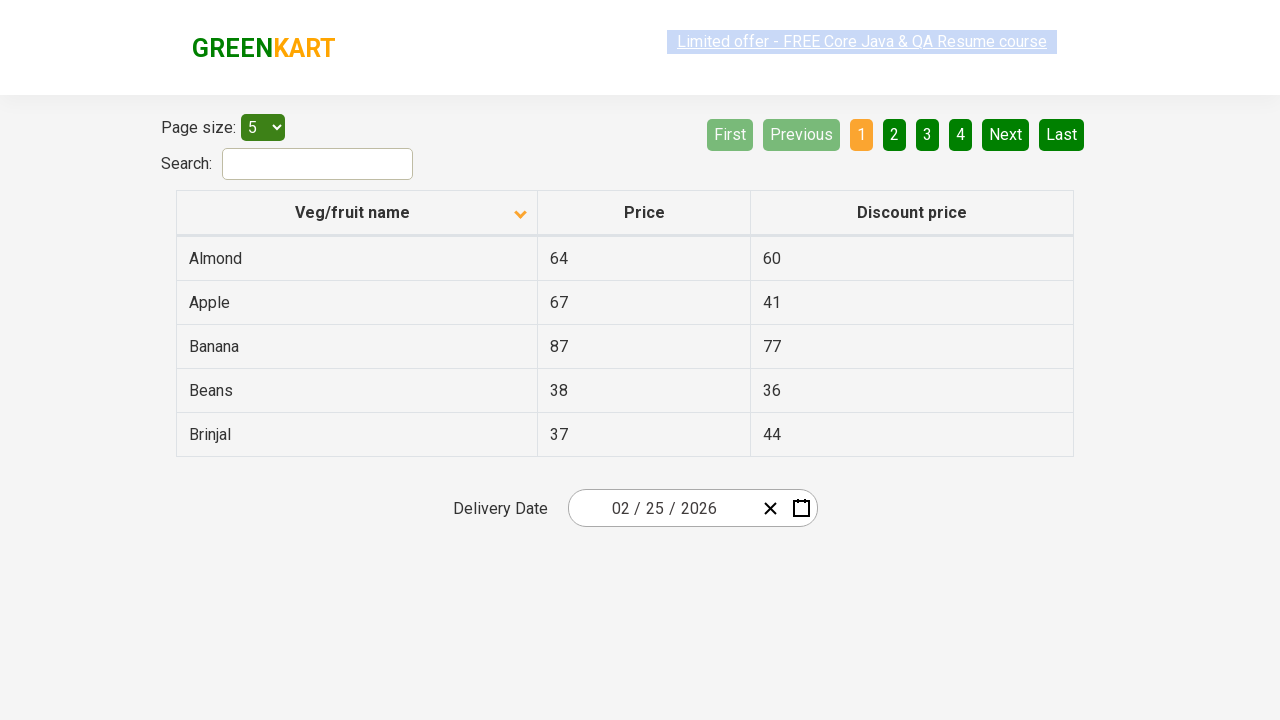

Located all product names in first column
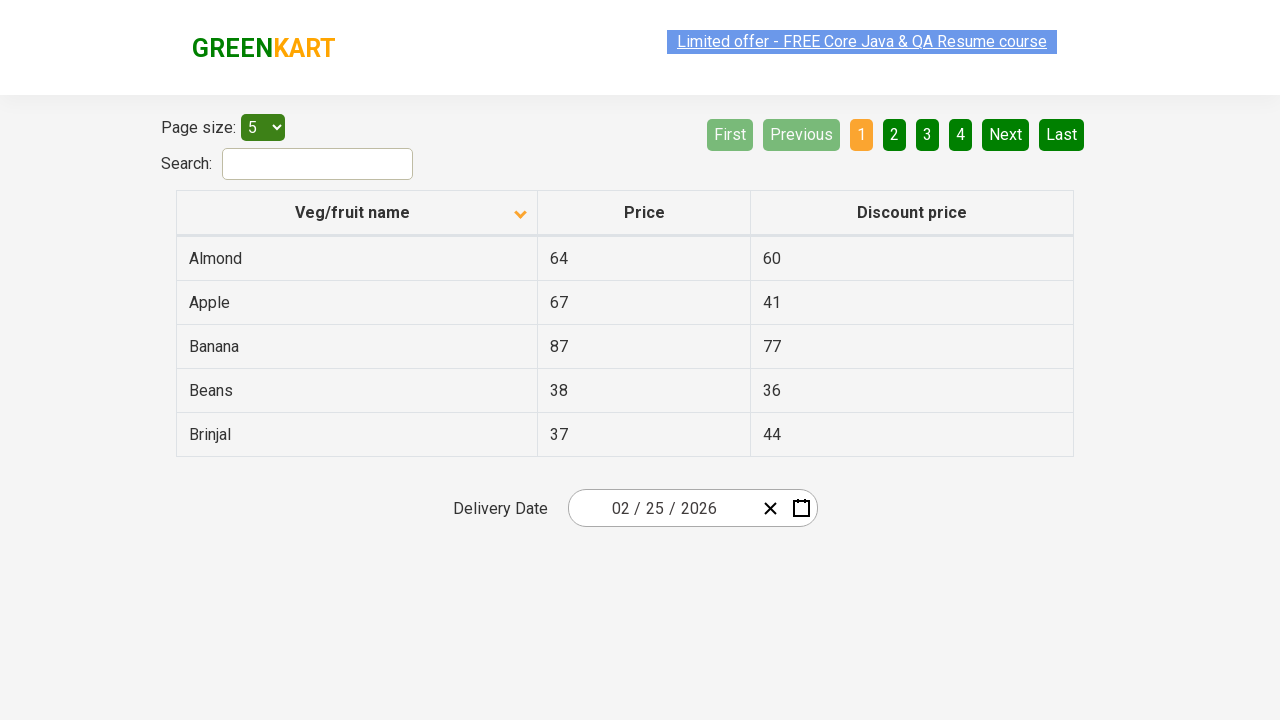

Extracted 5 product names from current page
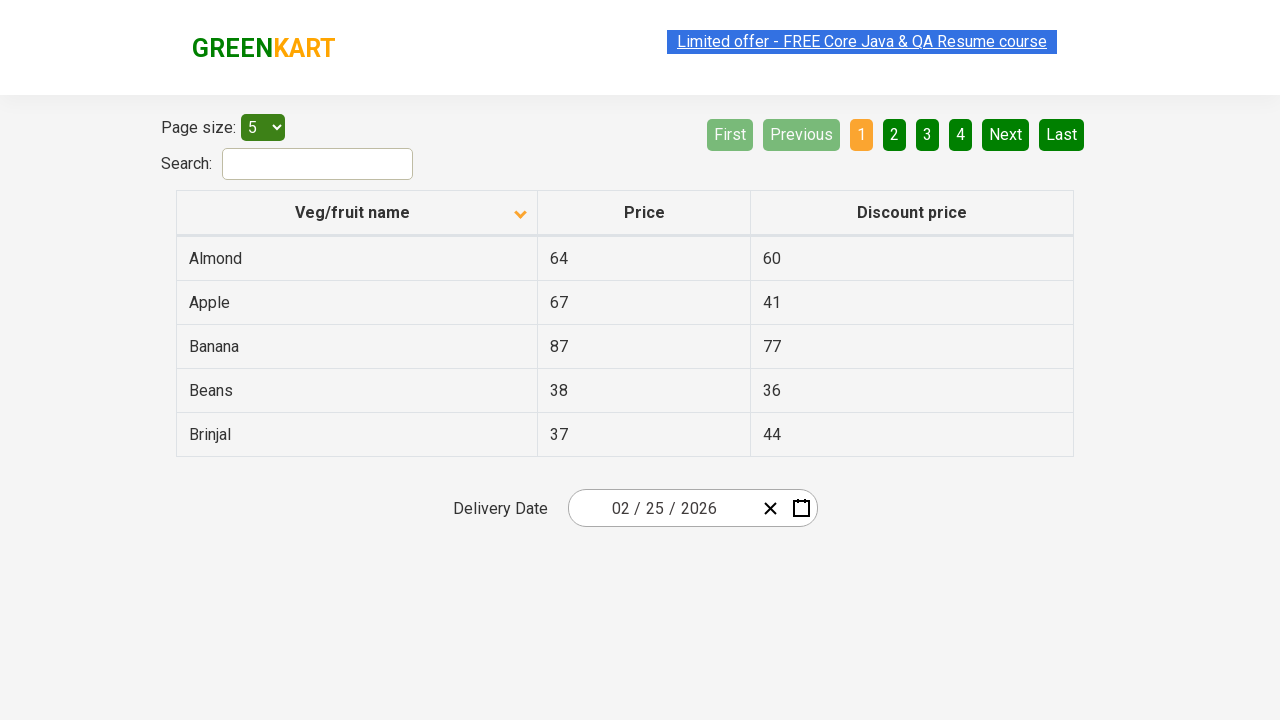

Verified that products are sorted alphabetically in ascending order
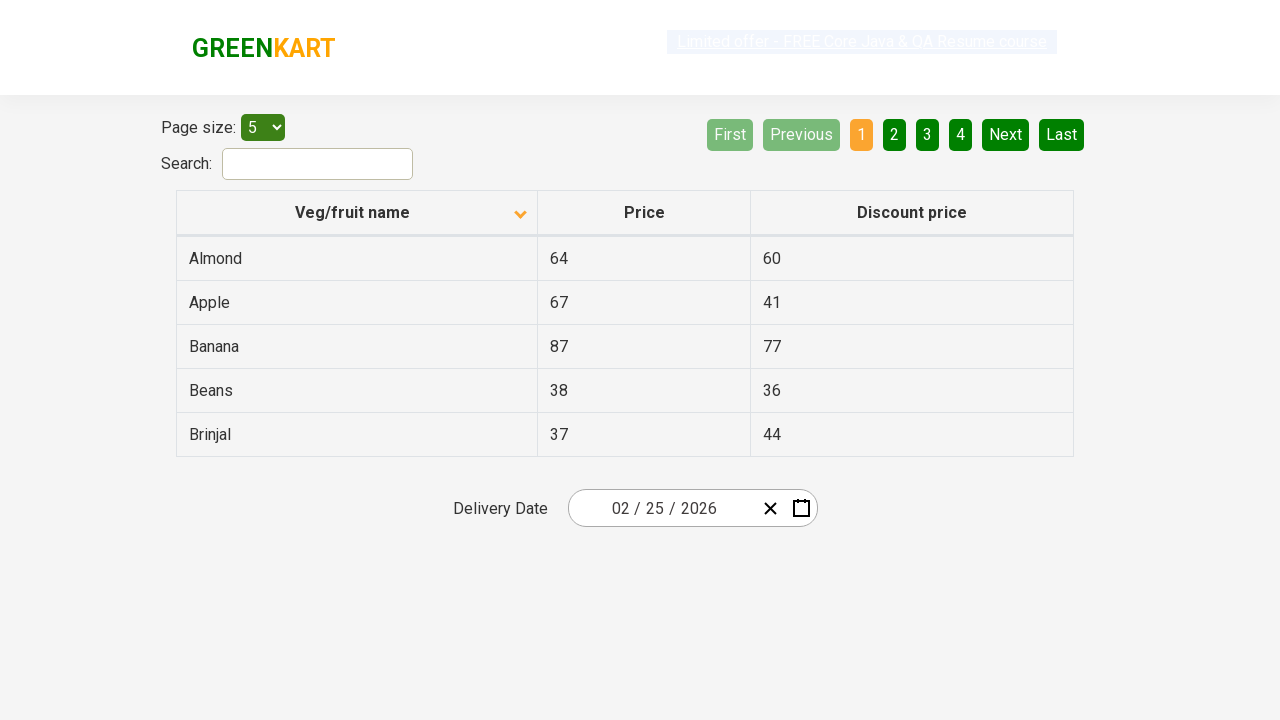

Searched for Rice product on current page
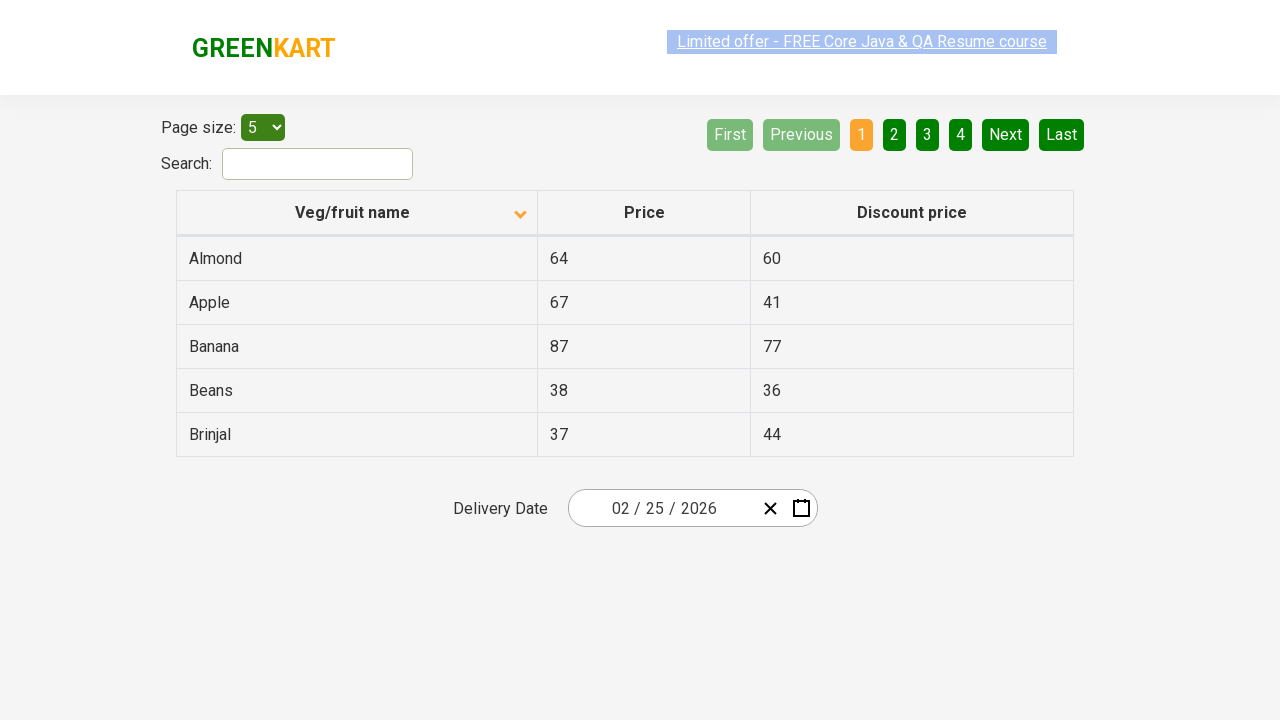

Rice not found on current page, clicked Next button to navigate to next page at (1006, 134) on xpath=//a[@aria-label='Next']
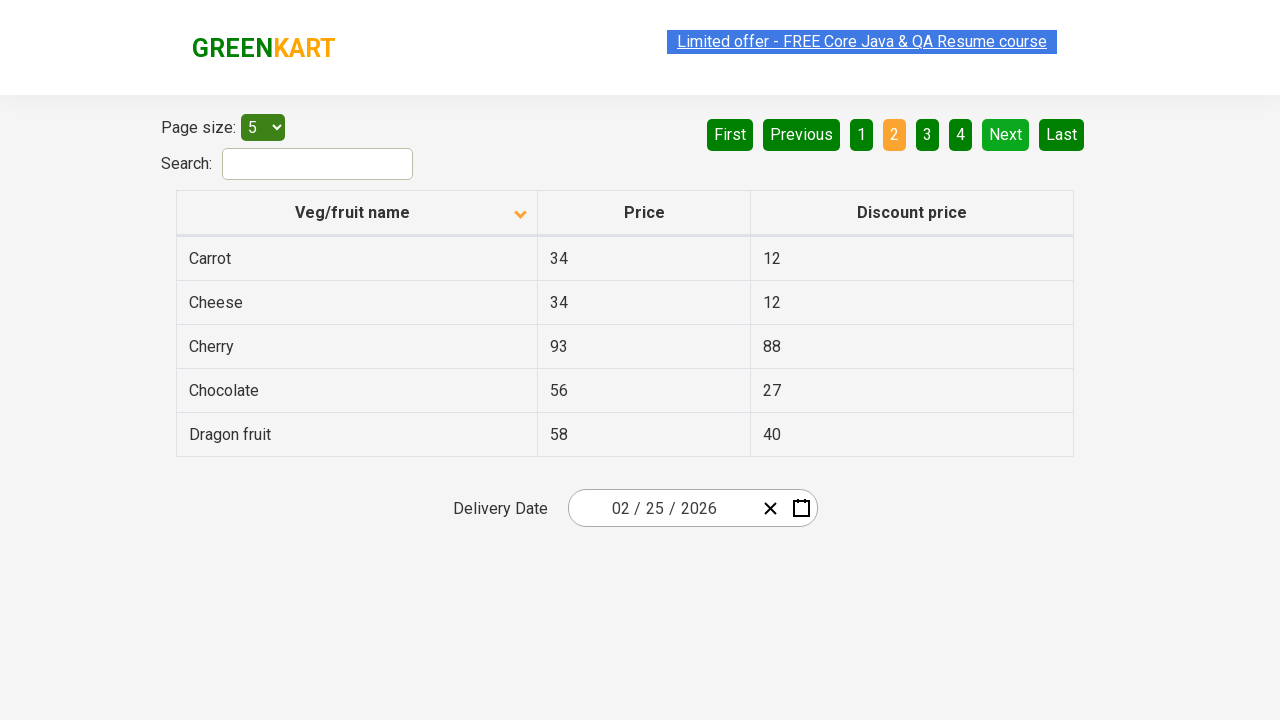

Waited for next page to load completely
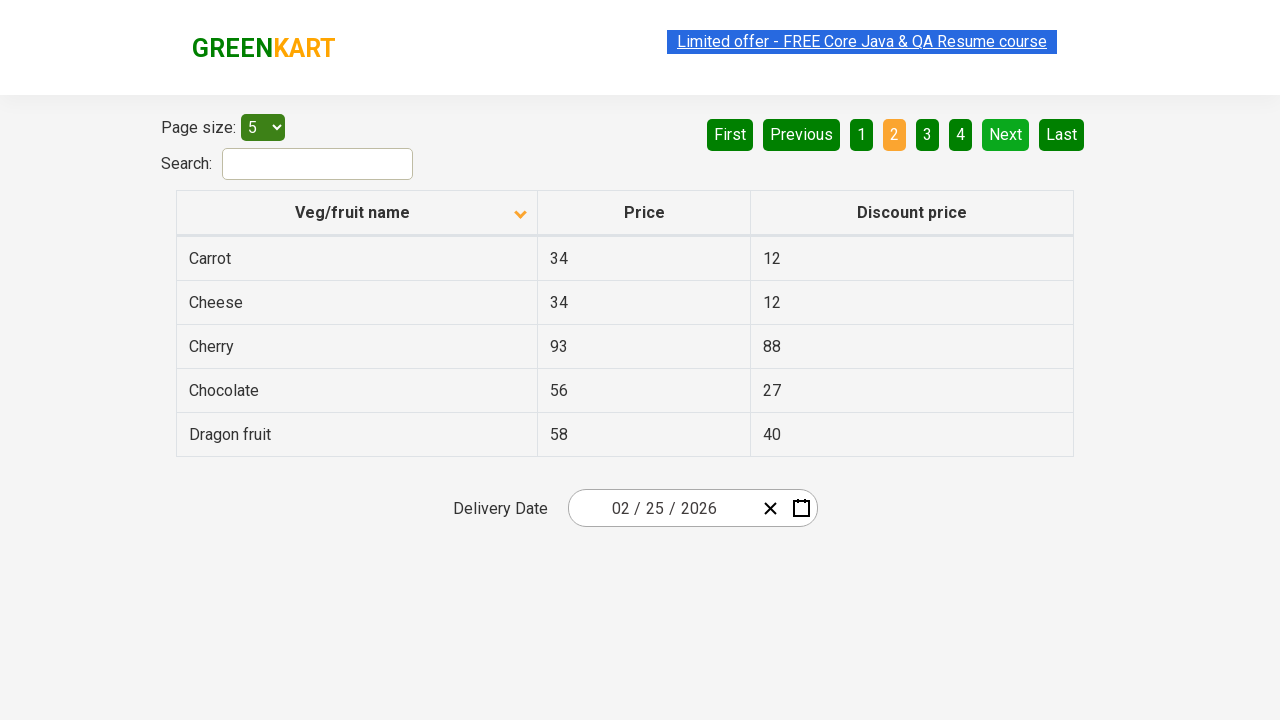

Searched for Rice product on current page
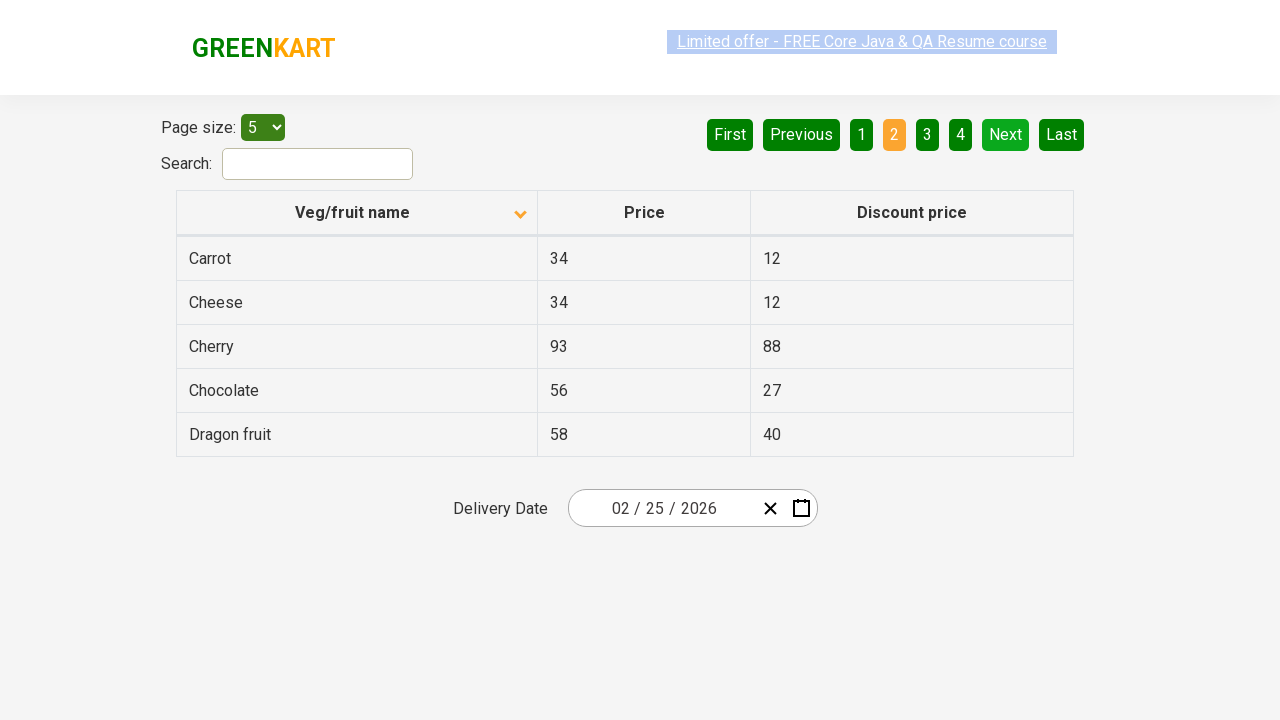

Rice not found on current page, clicked Next button to navigate to next page at (1006, 134) on xpath=//a[@aria-label='Next']
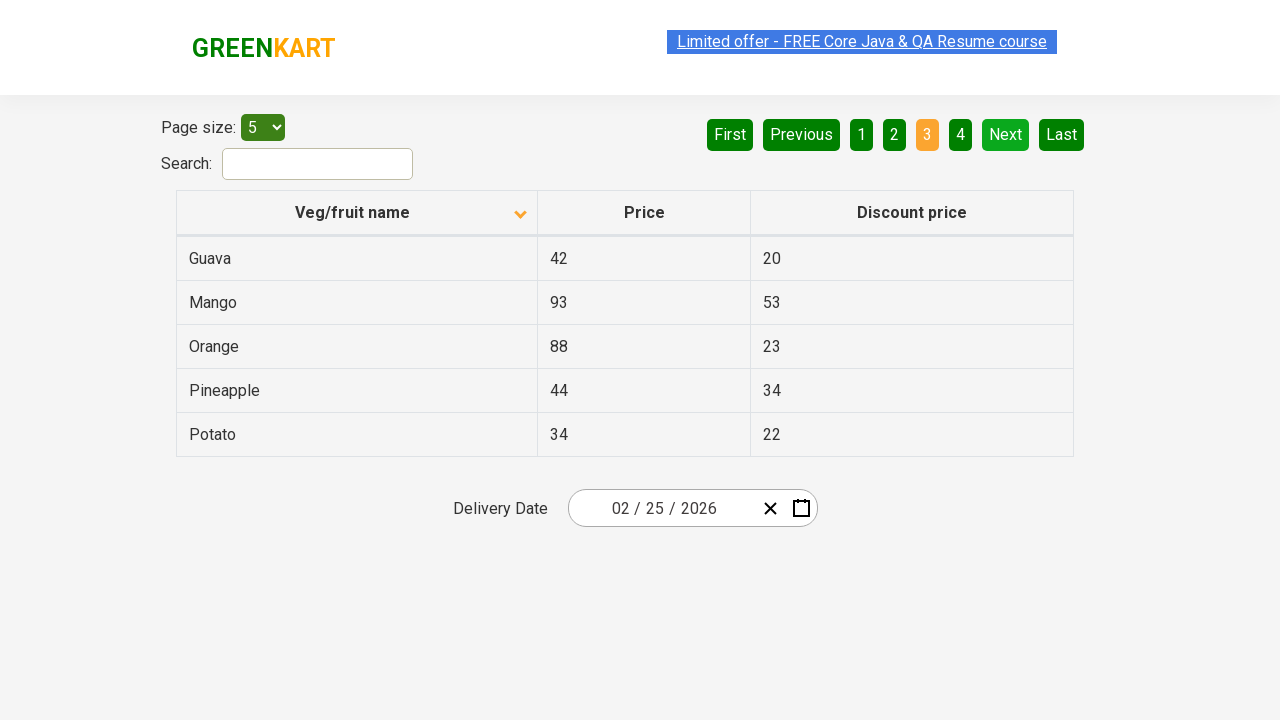

Waited for next page to load completely
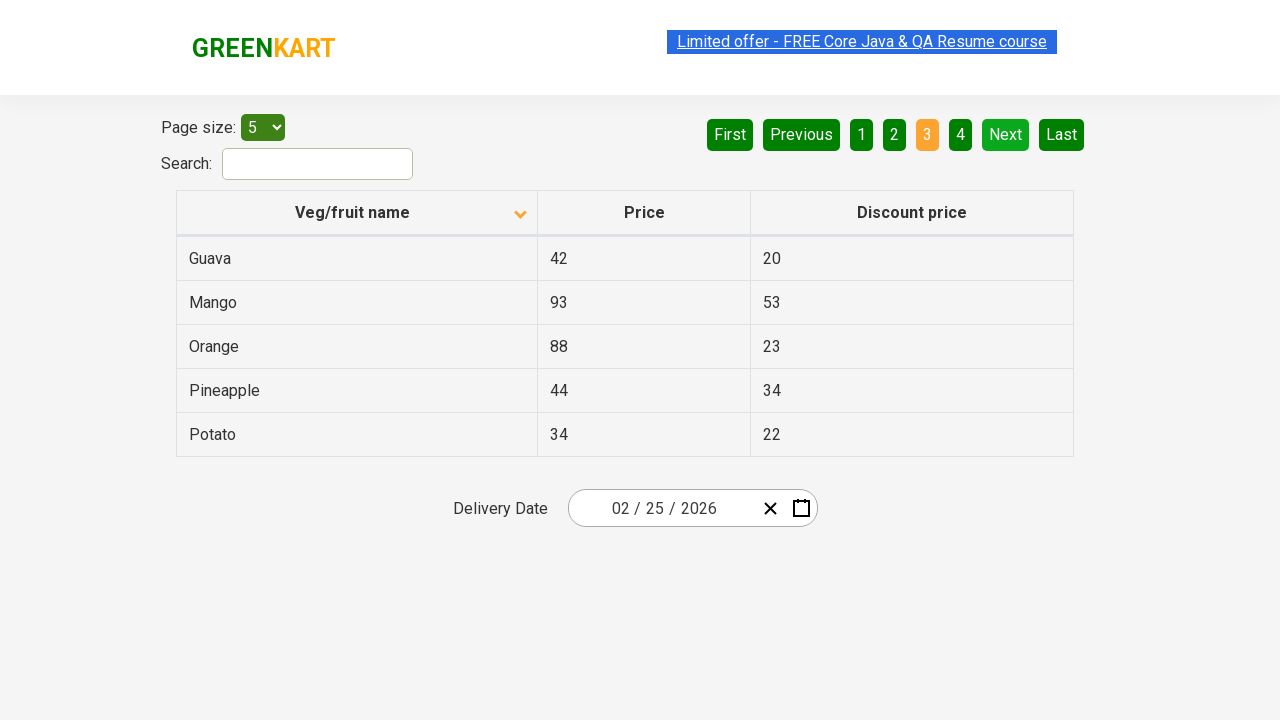

Searched for Rice product on current page
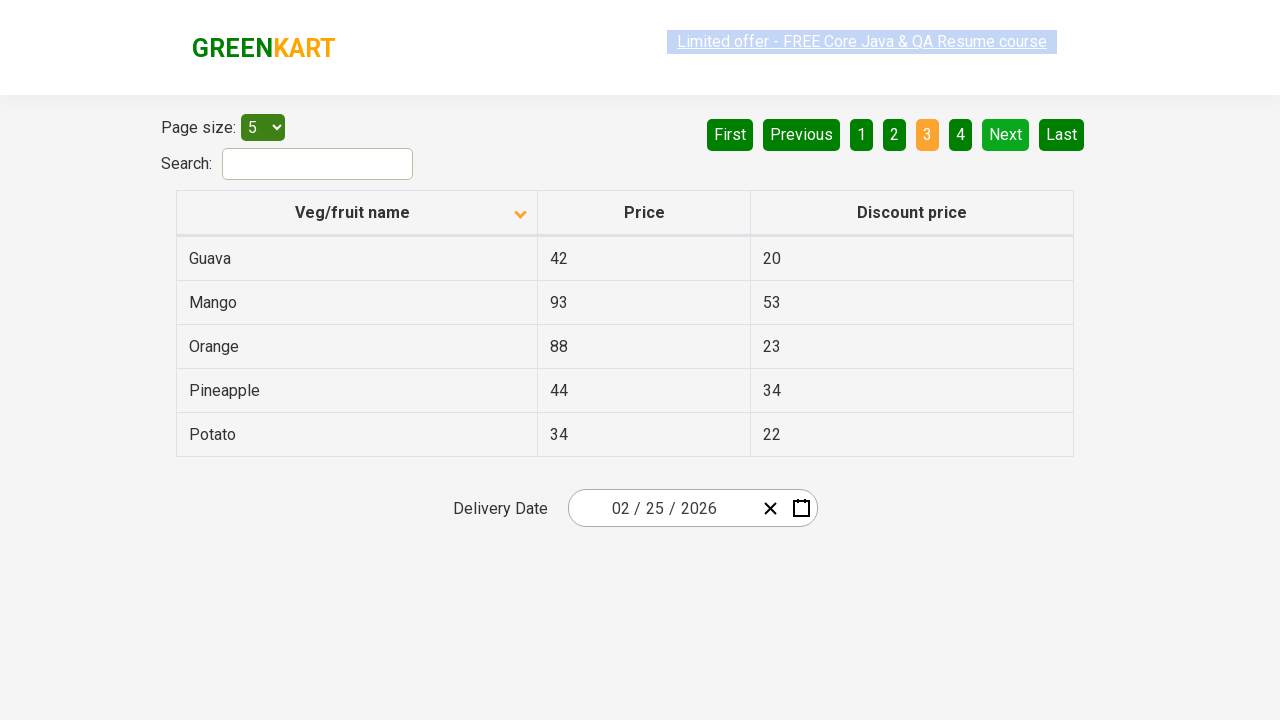

Rice not found on current page, clicked Next button to navigate to next page at (1006, 134) on xpath=//a[@aria-label='Next']
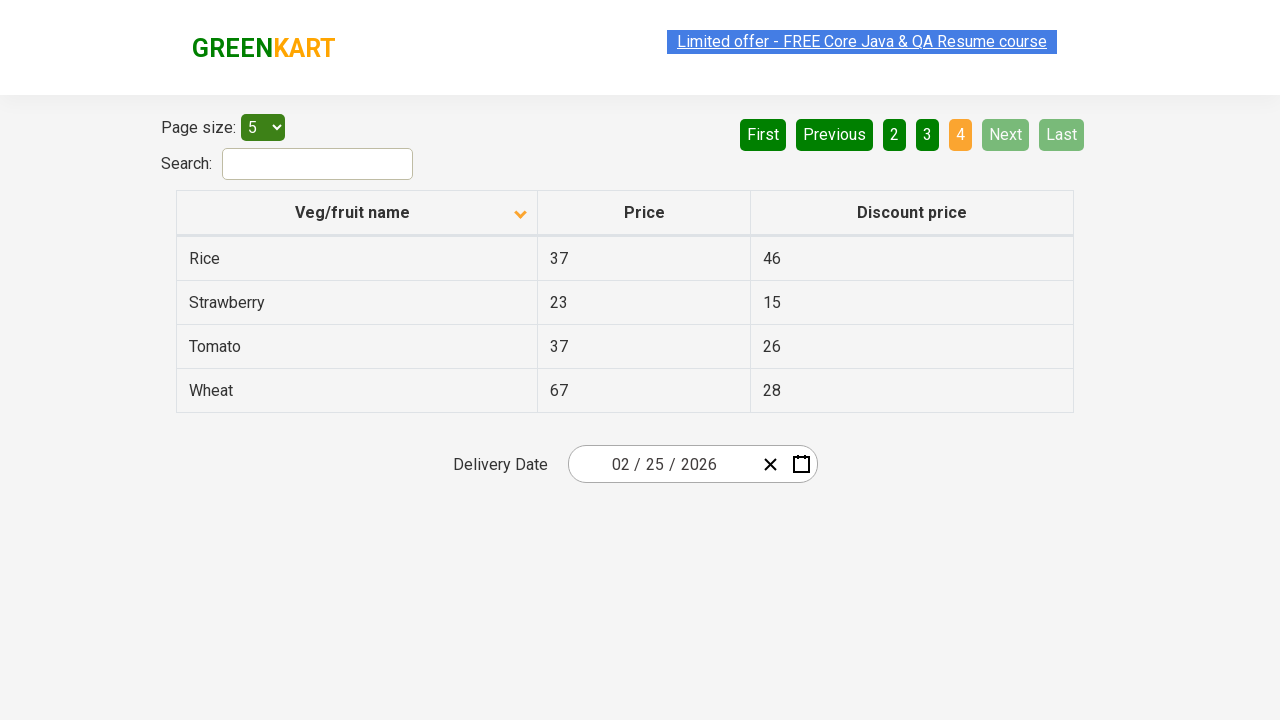

Waited for next page to load completely
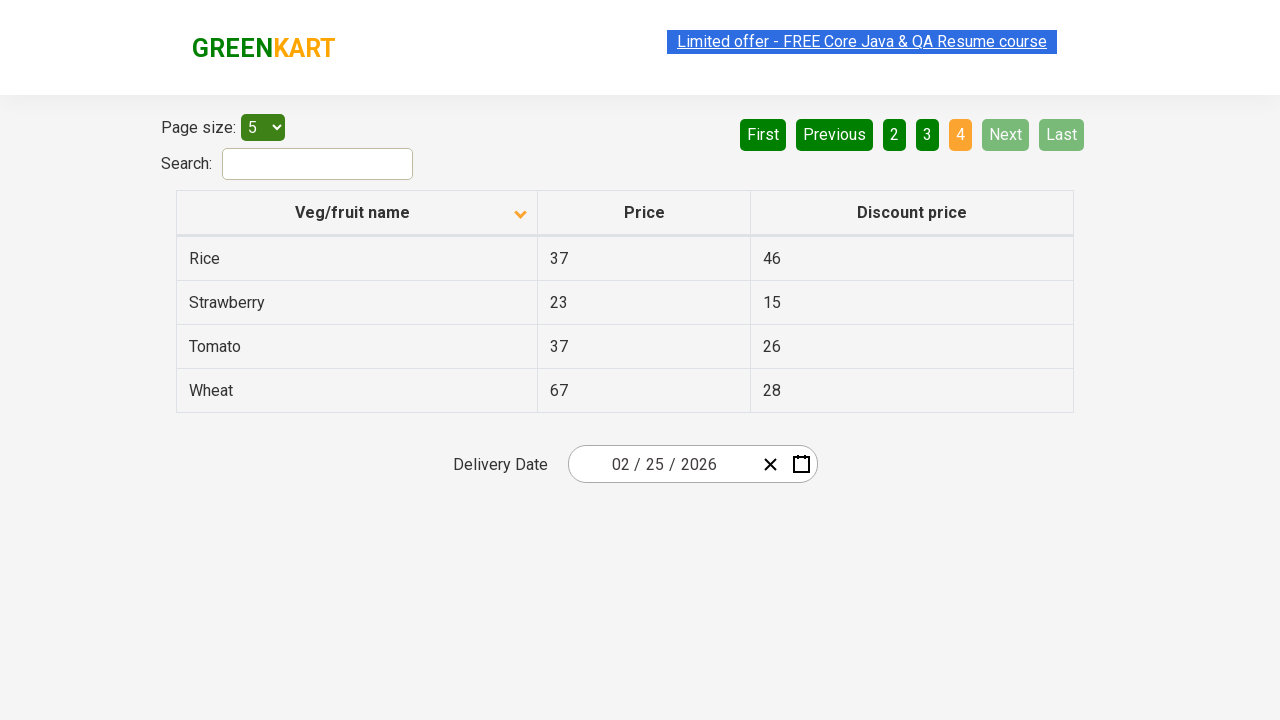

Searched for Rice product on current page
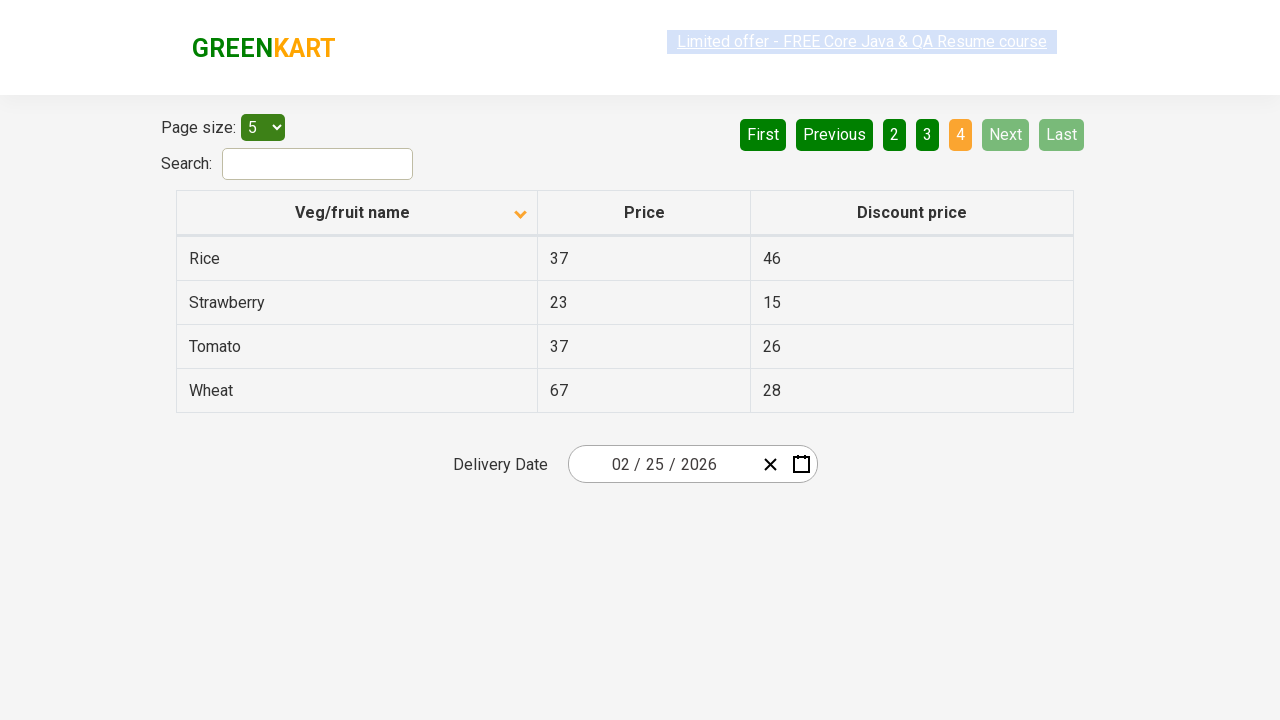

Found Rice and extracted price: 37
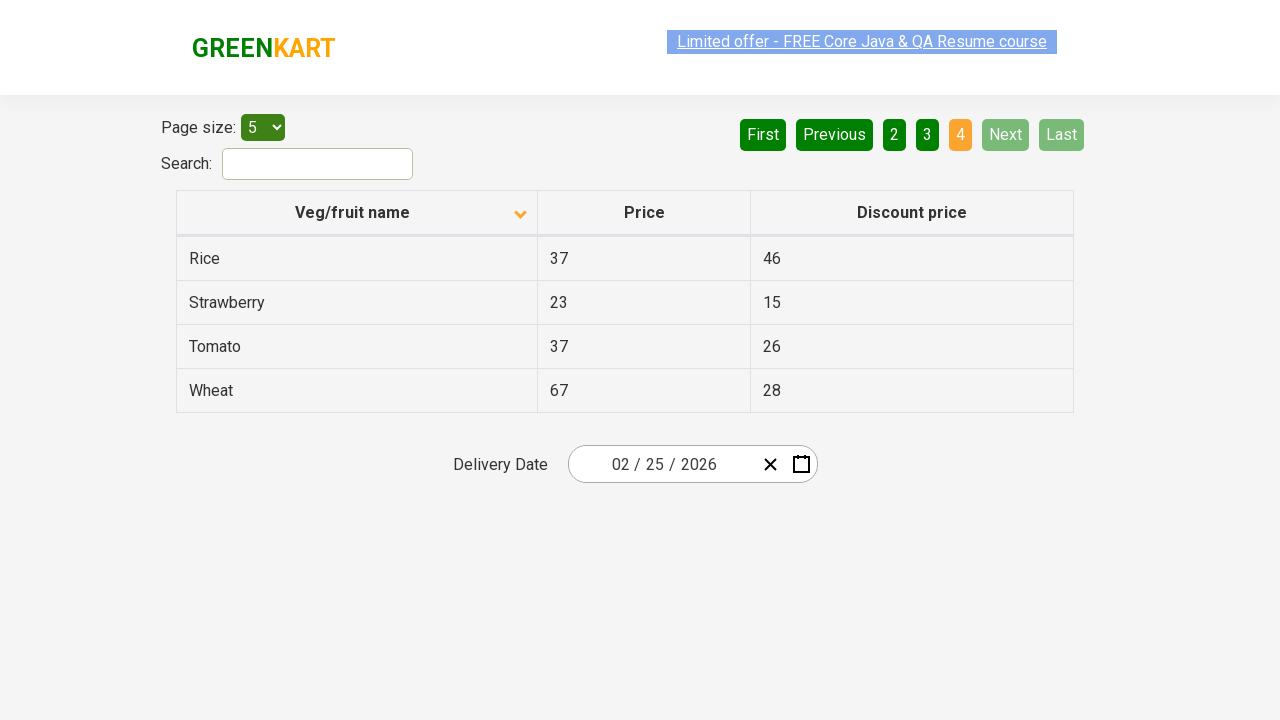

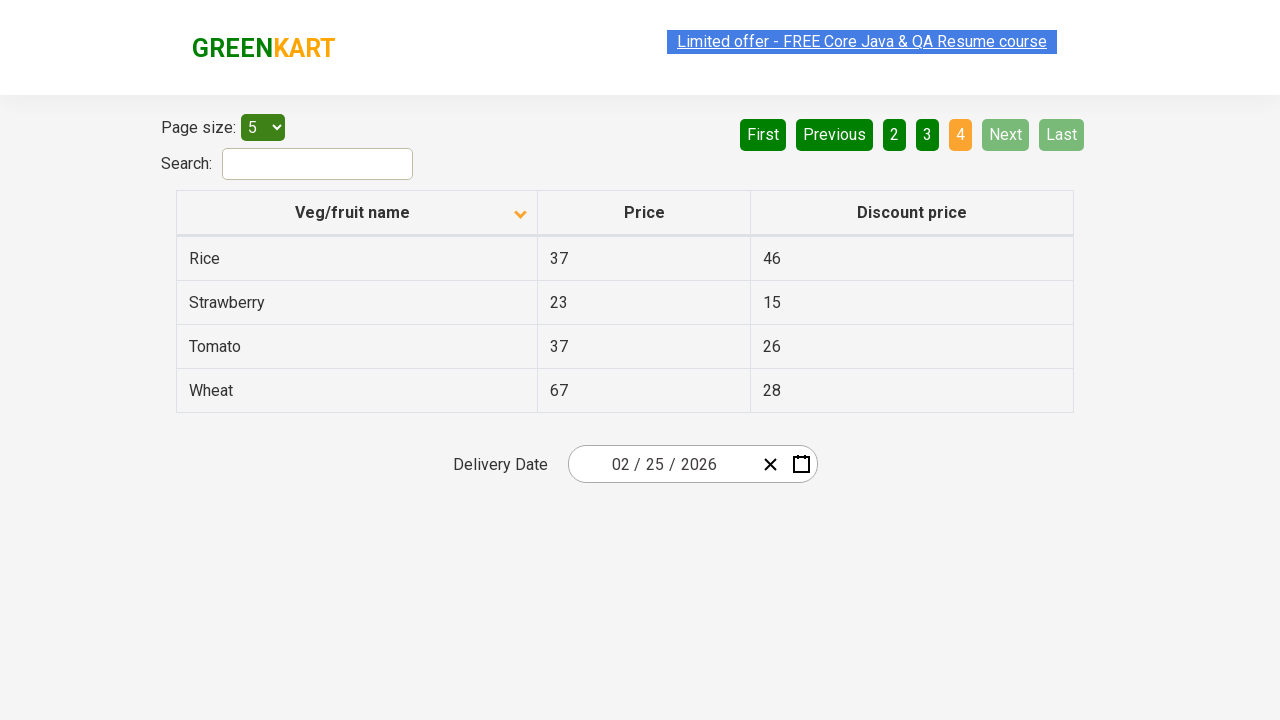